Tests opening a new tab and switching between windows

Starting URL: https://formy-project.herokuapp.com/switch-window

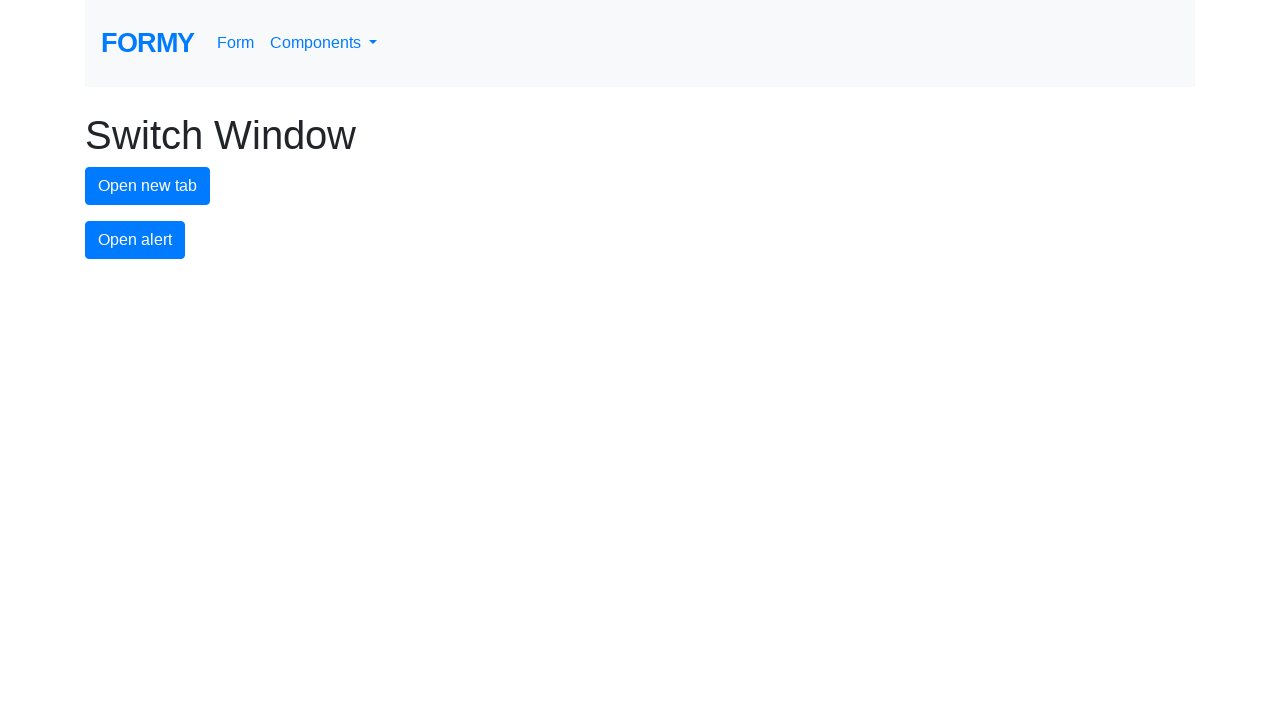

Clicked button to open new tab at (148, 186) on #new-tab-button
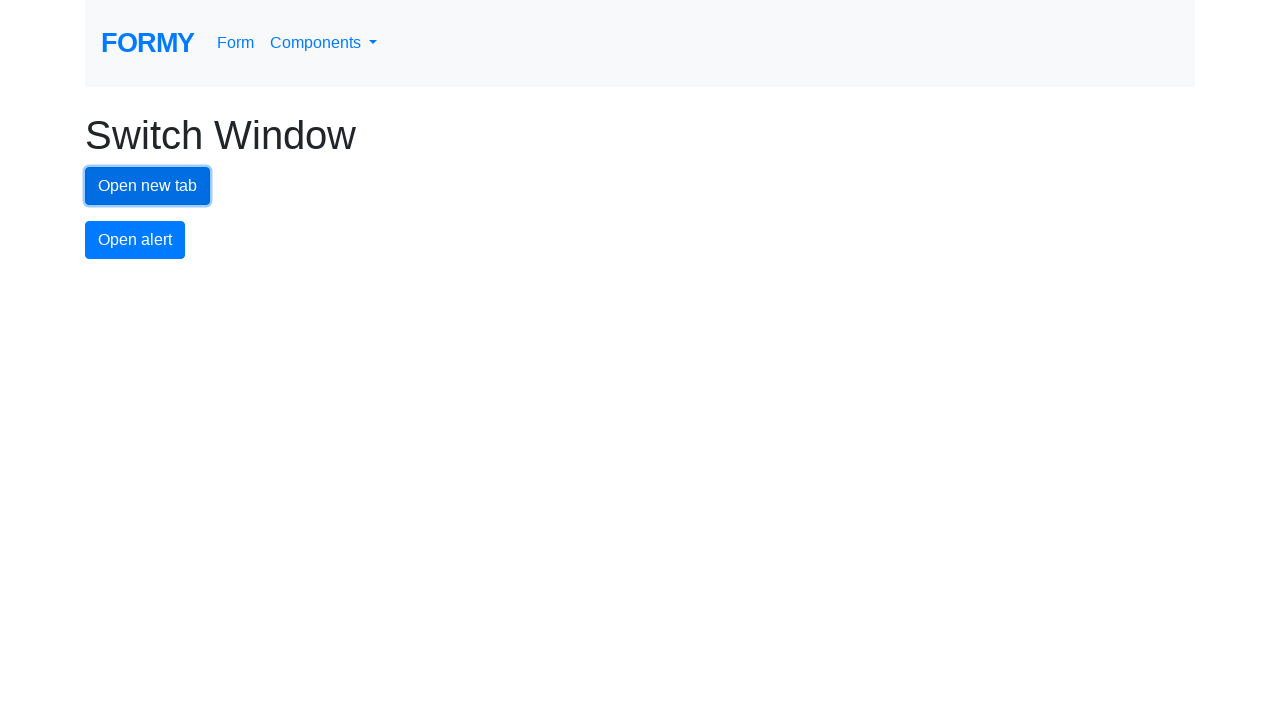

New tab opened and page object obtained
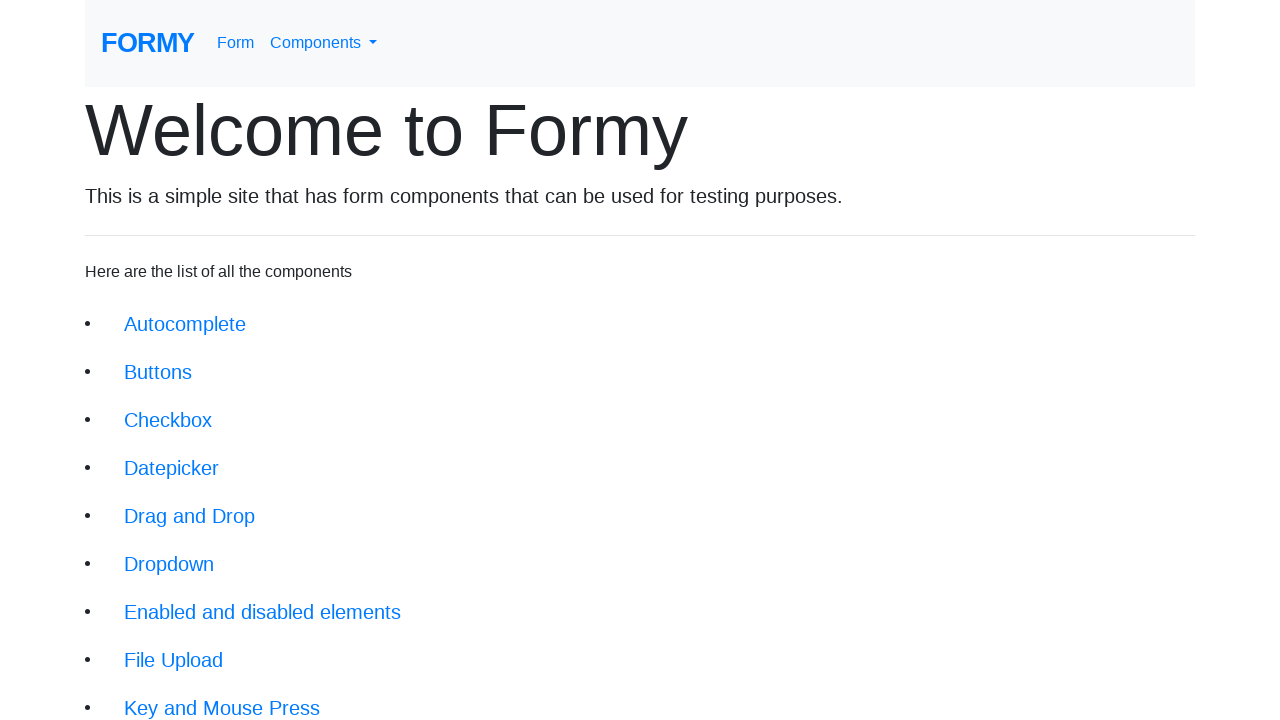

Switched back to original window
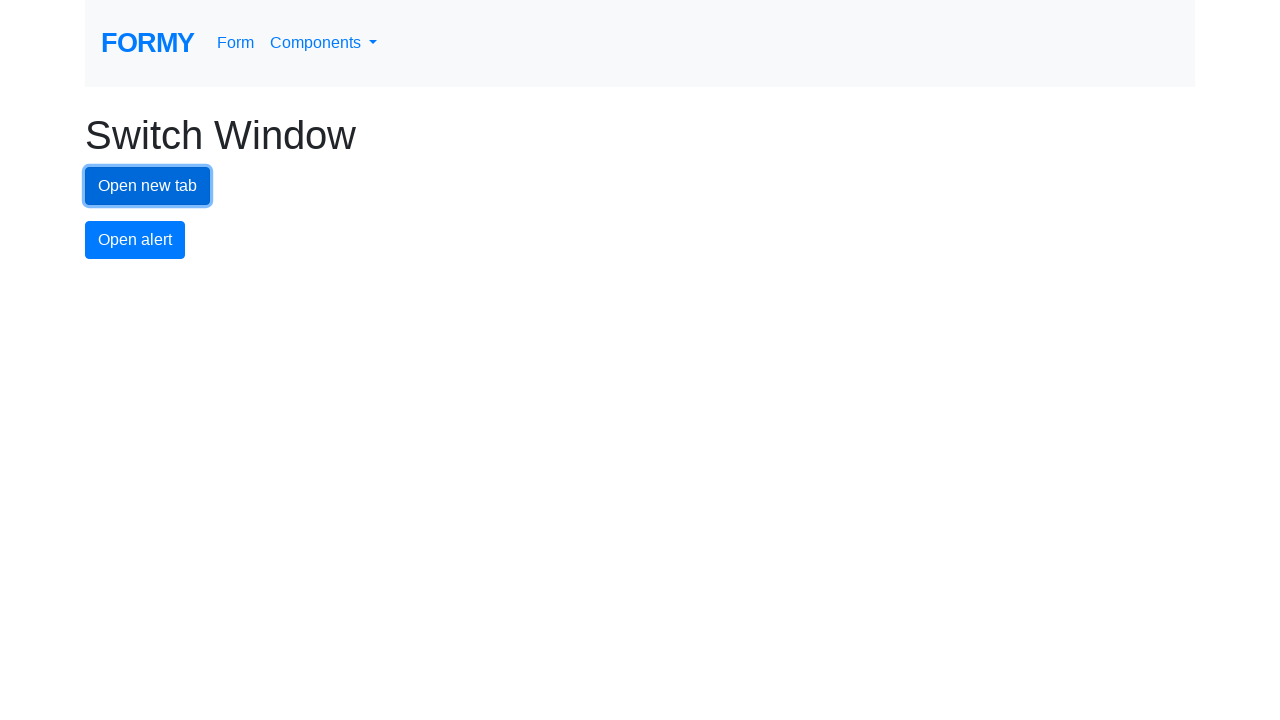

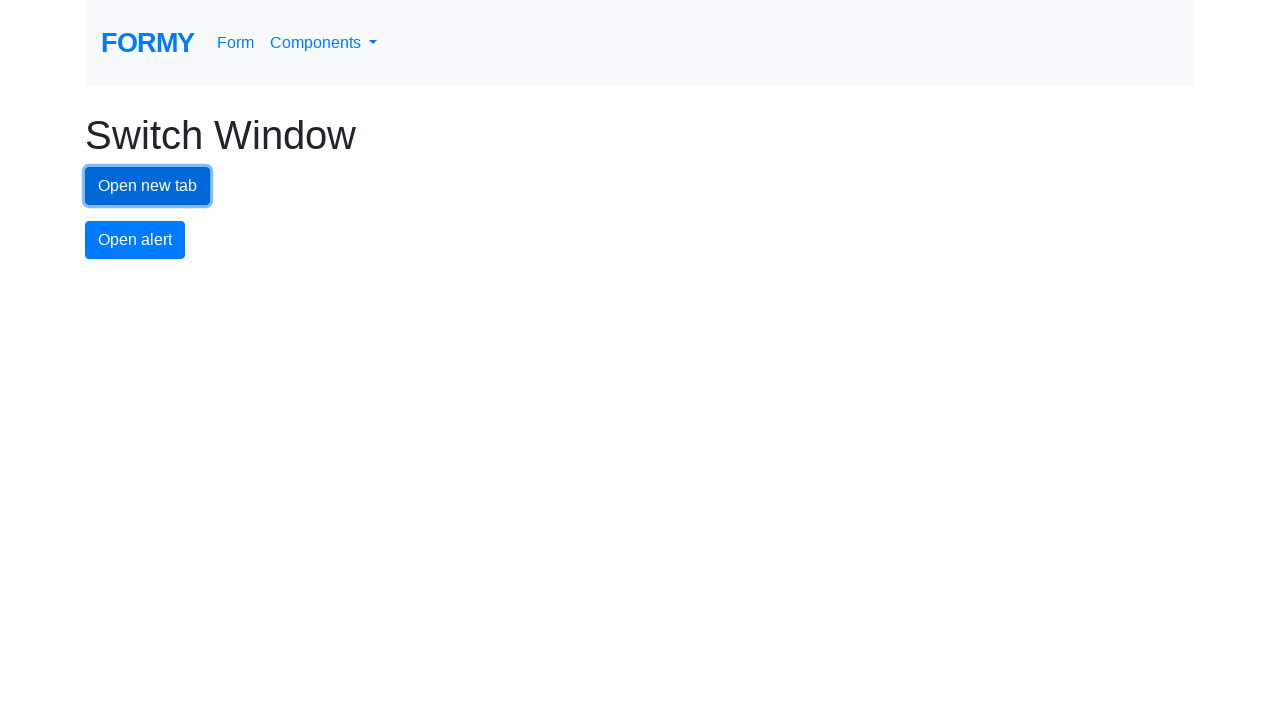